Tests autocomplete functionality by typing partial text and using keyboard navigation to select from dropdown suggestions

Starting URL: https://rahulshettyacademy.com/AutomationPractice/

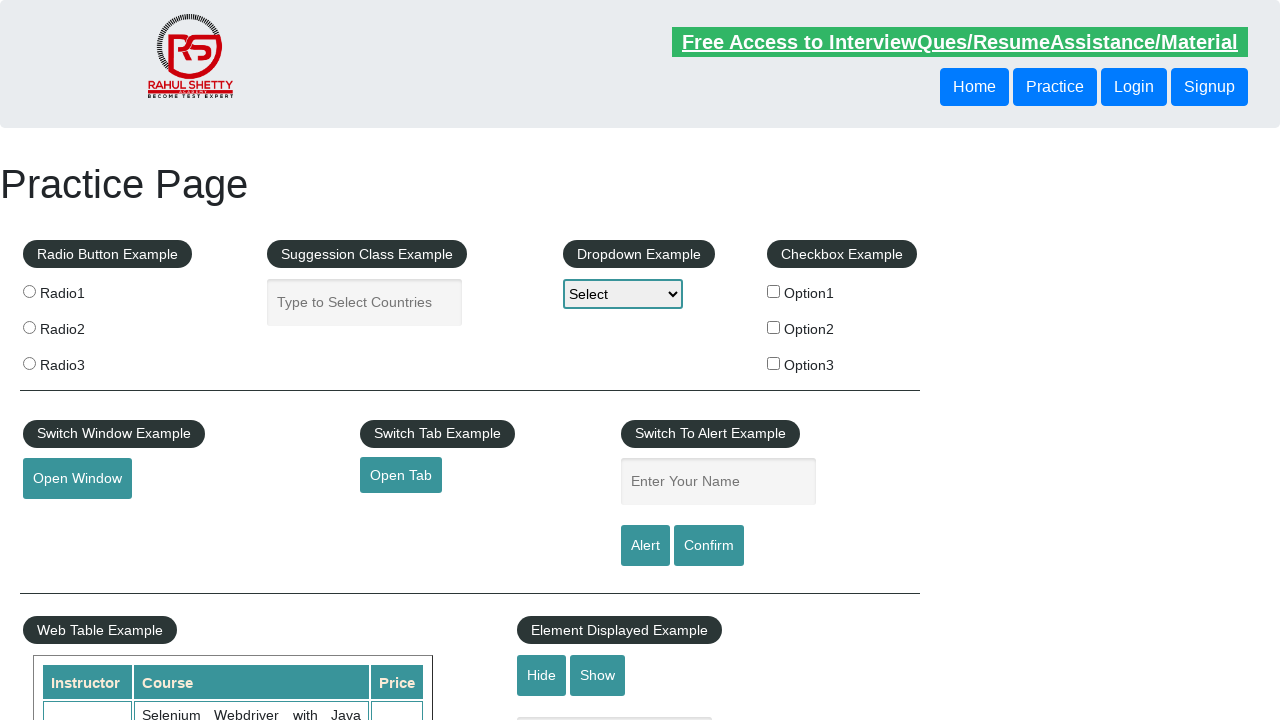

Filled autocomplete field with 'ita' on #autocomplete
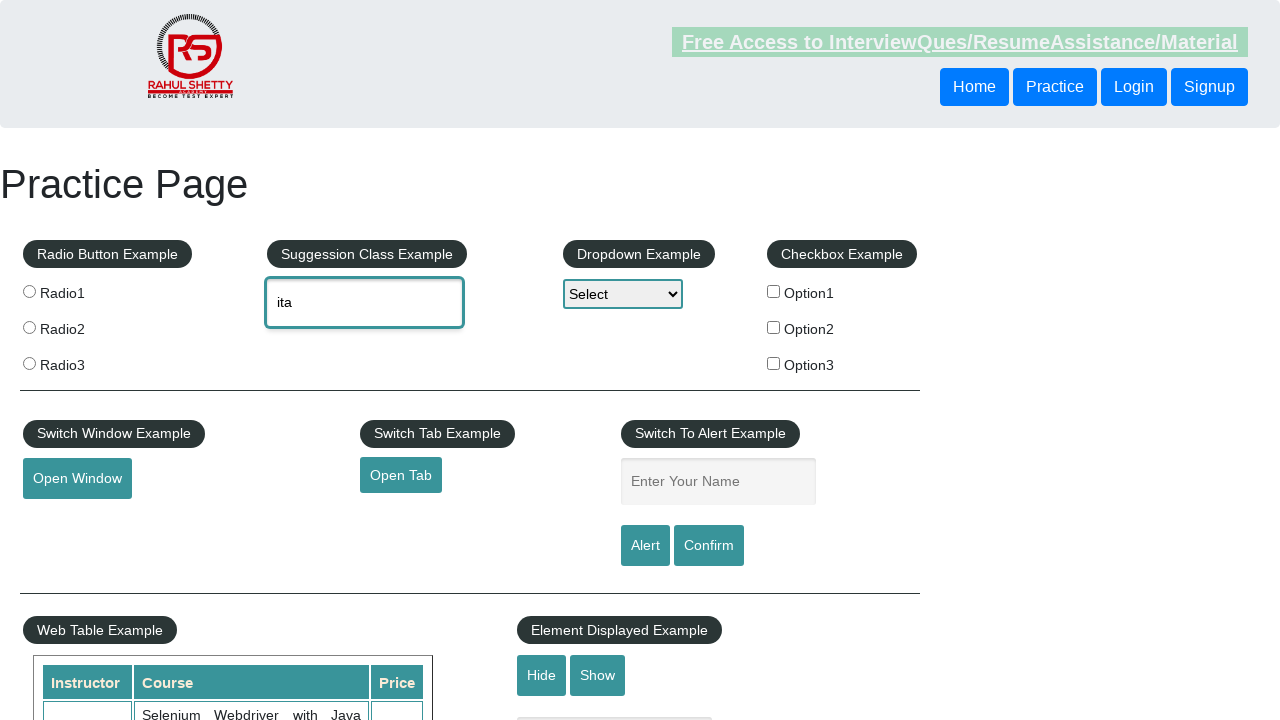

Pressed ArrowDown once to navigate autocomplete suggestions on #autocomplete
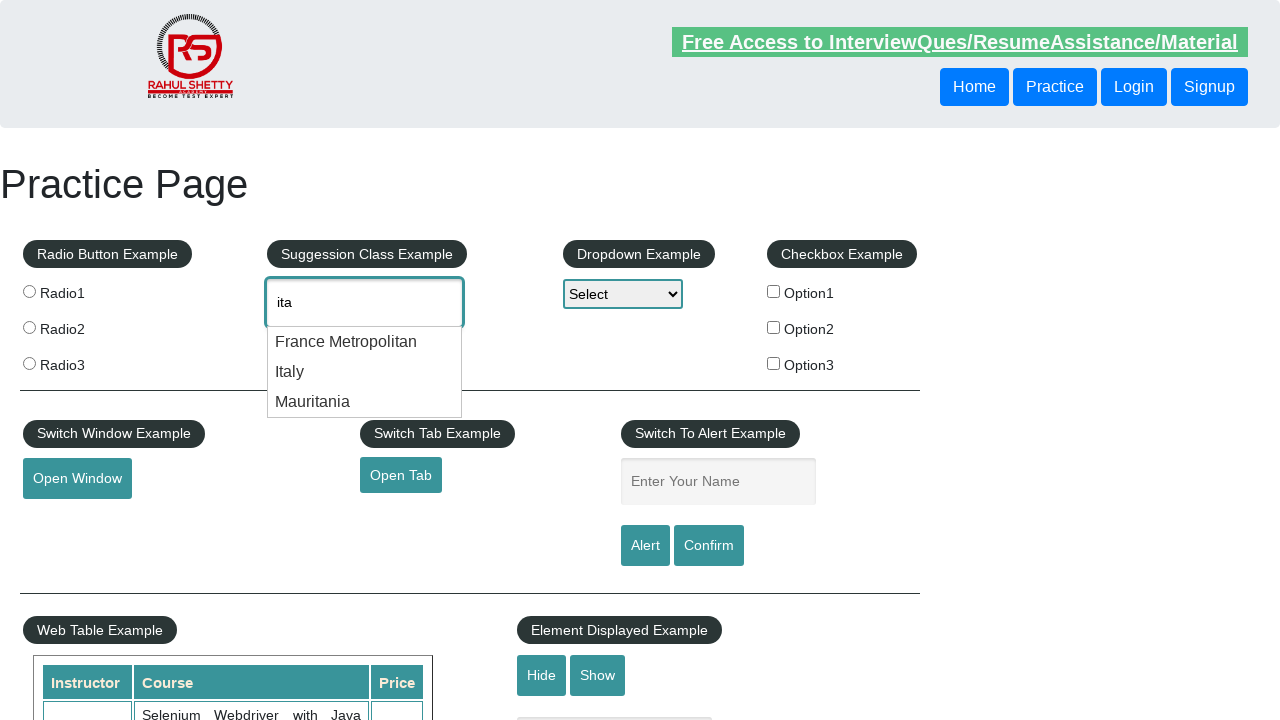

Pressed ArrowDown second time to navigate autocomplete suggestions on #autocomplete
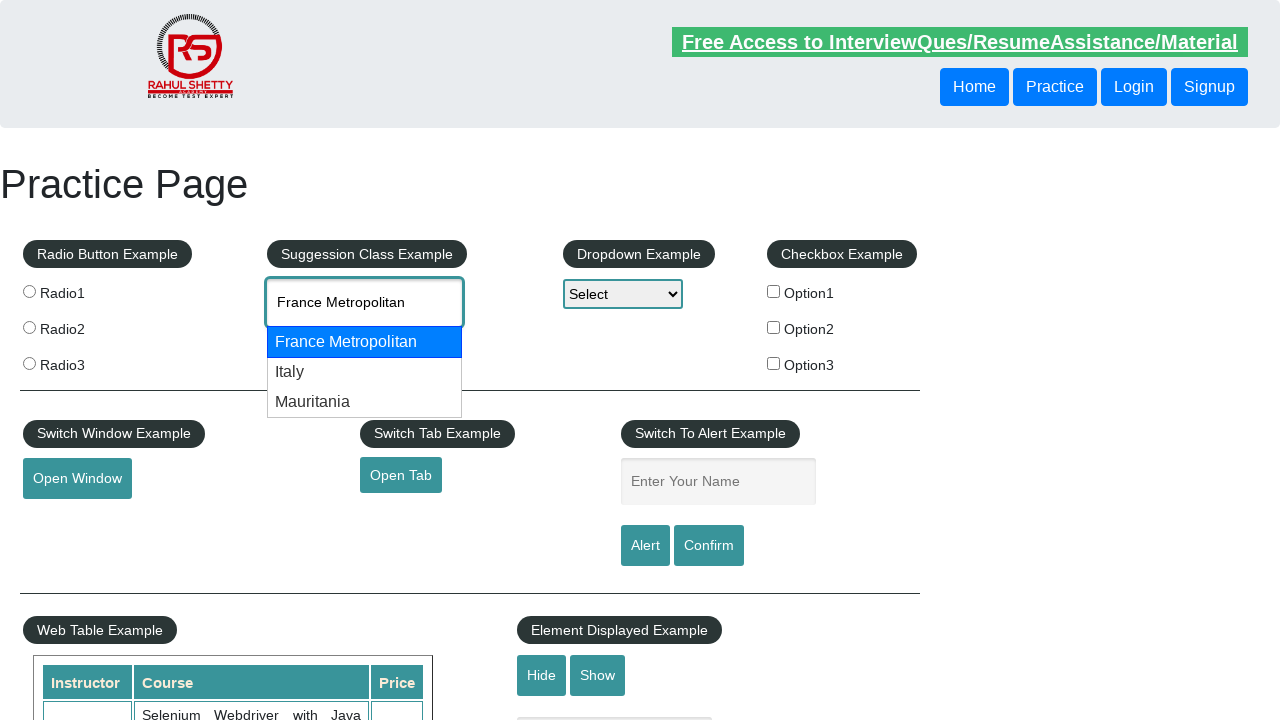

Retrieved selected autocomplete value: None
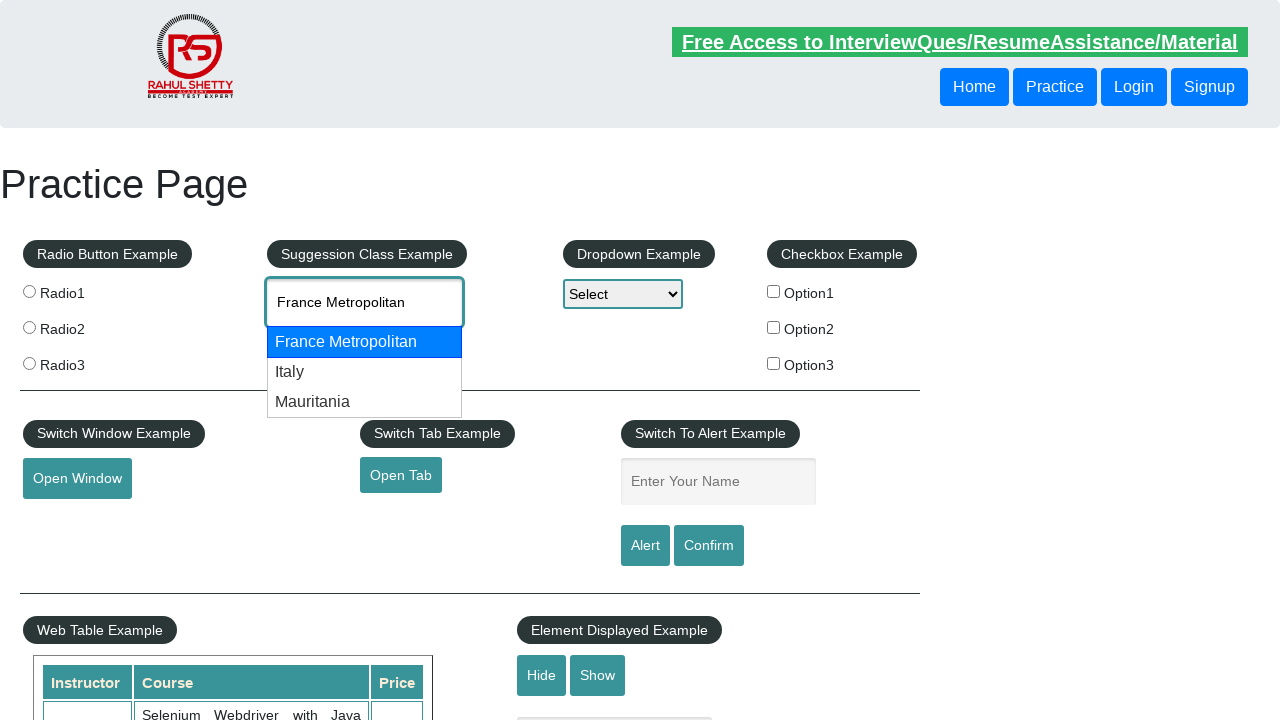

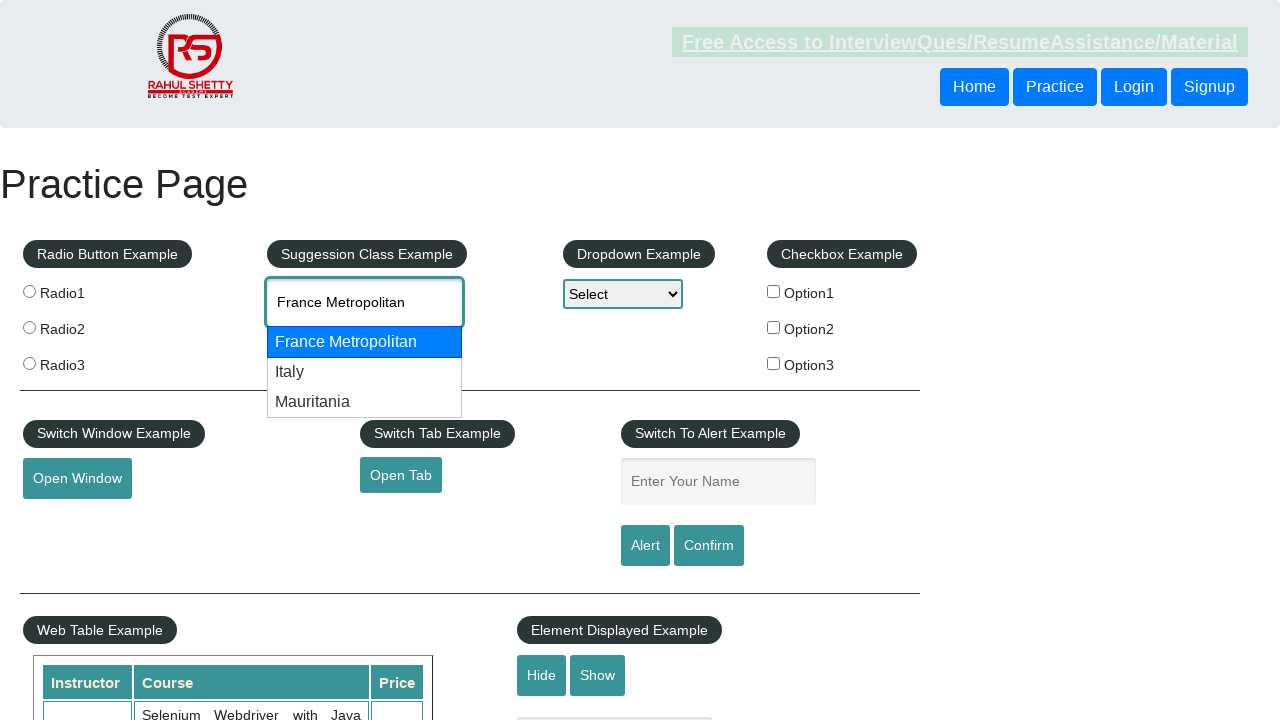